Tests drag and drop functionality by dragging an element and dropping it onto a target droppable area using the dragAndDrop method

Starting URL: https://seleniumui.moderntester.pl/droppable.php

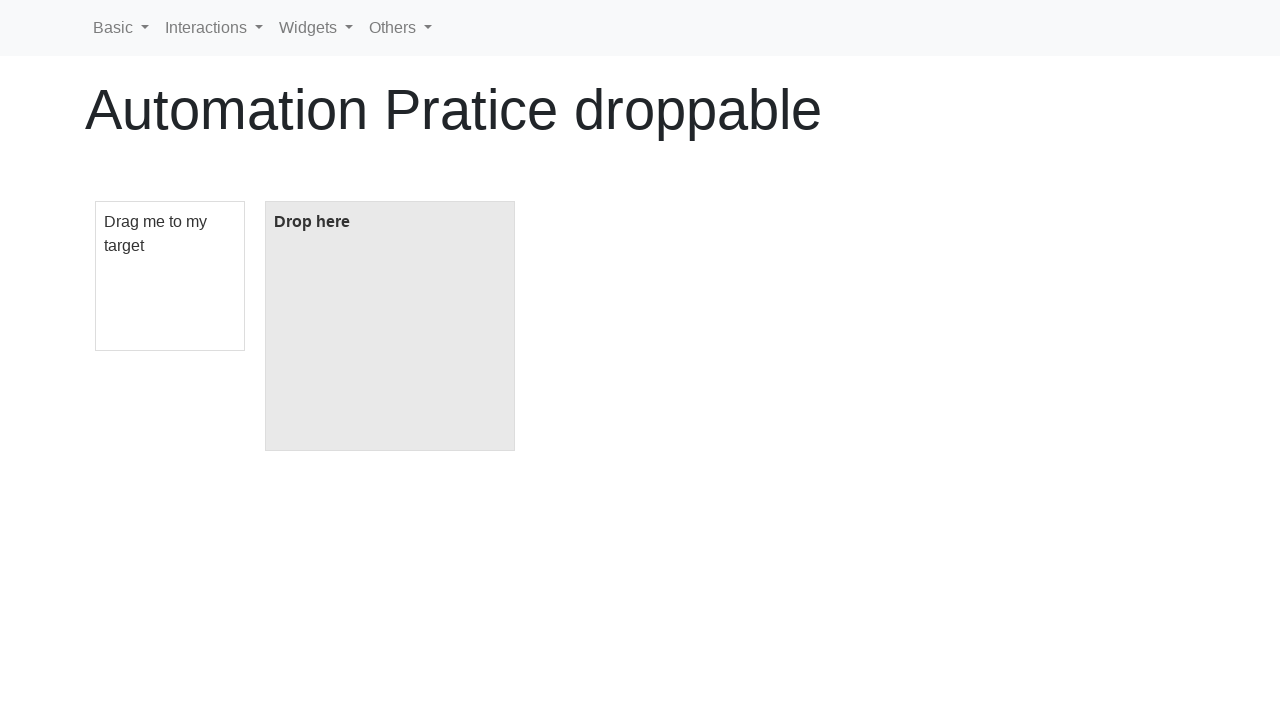

Navigated to droppable test page
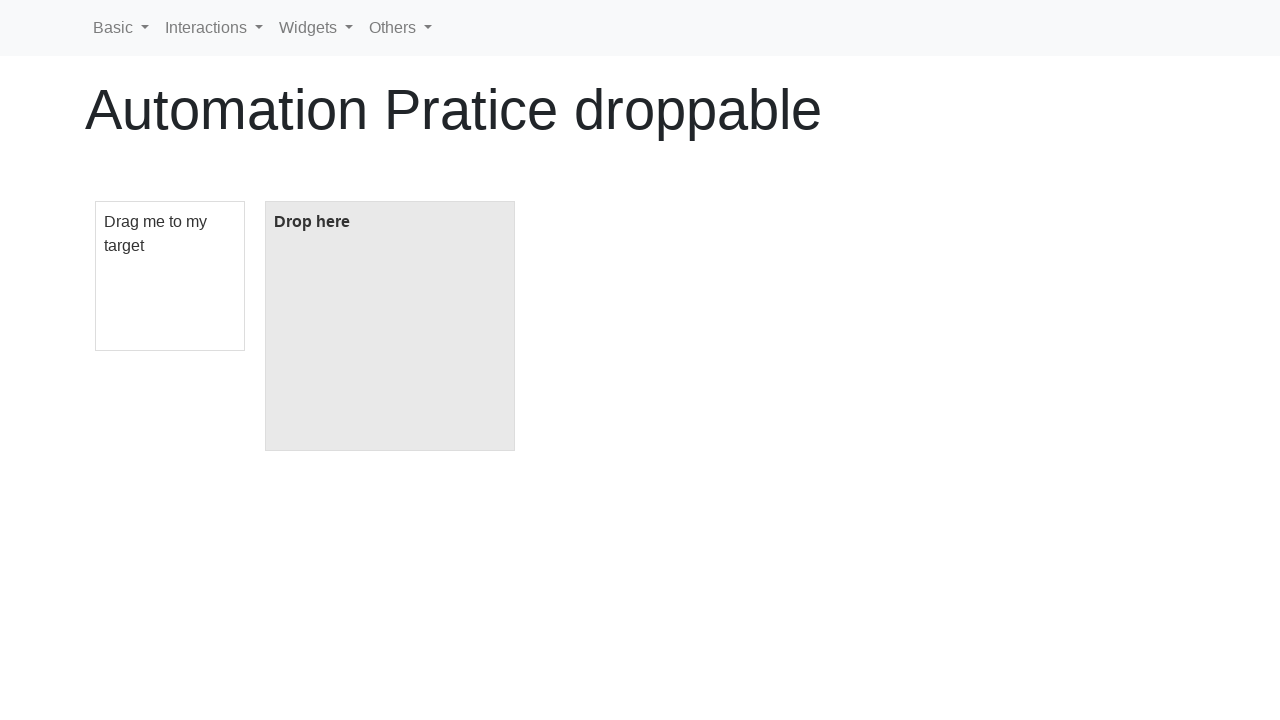

Located draggable element
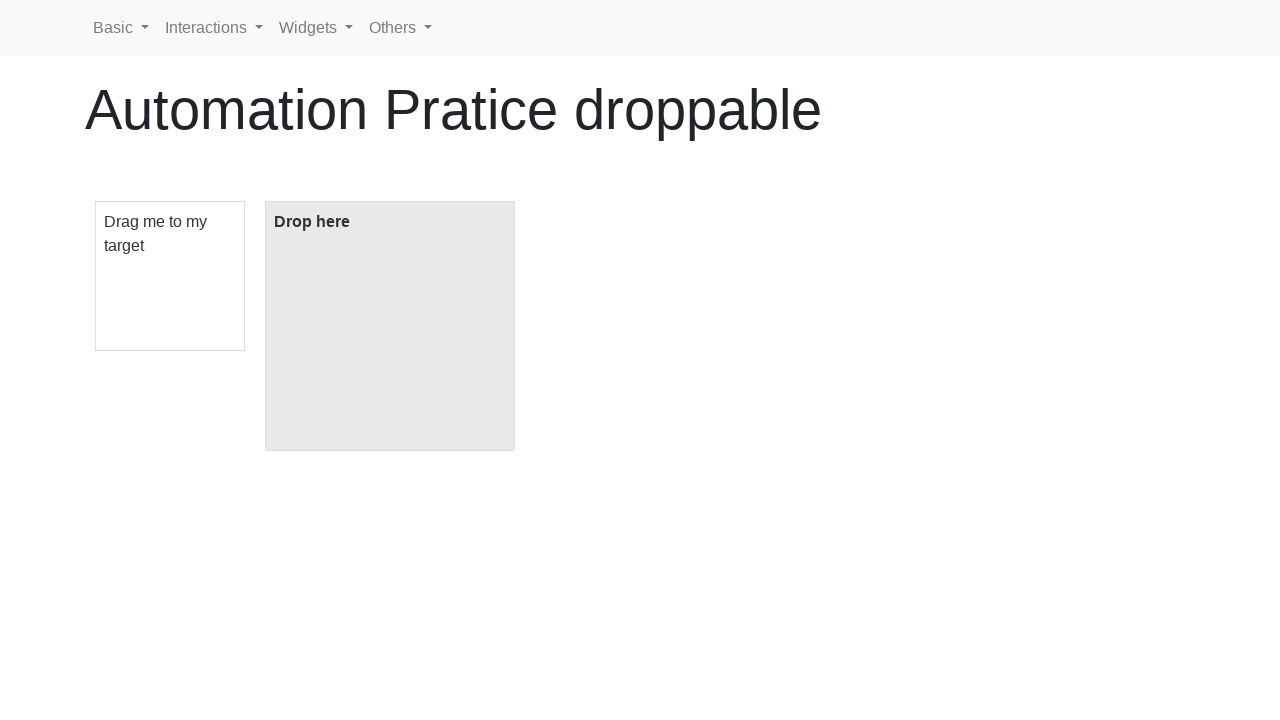

Located droppable element
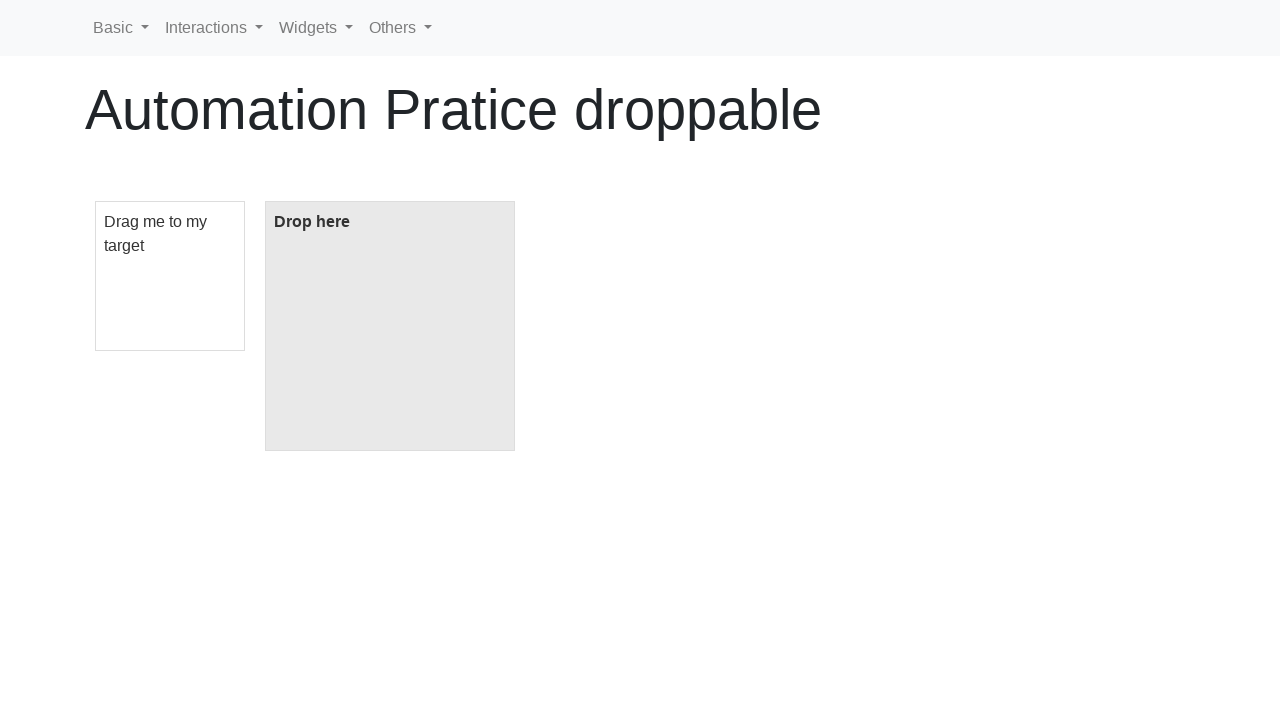

Dragged element and dropped it onto droppable area at (390, 326)
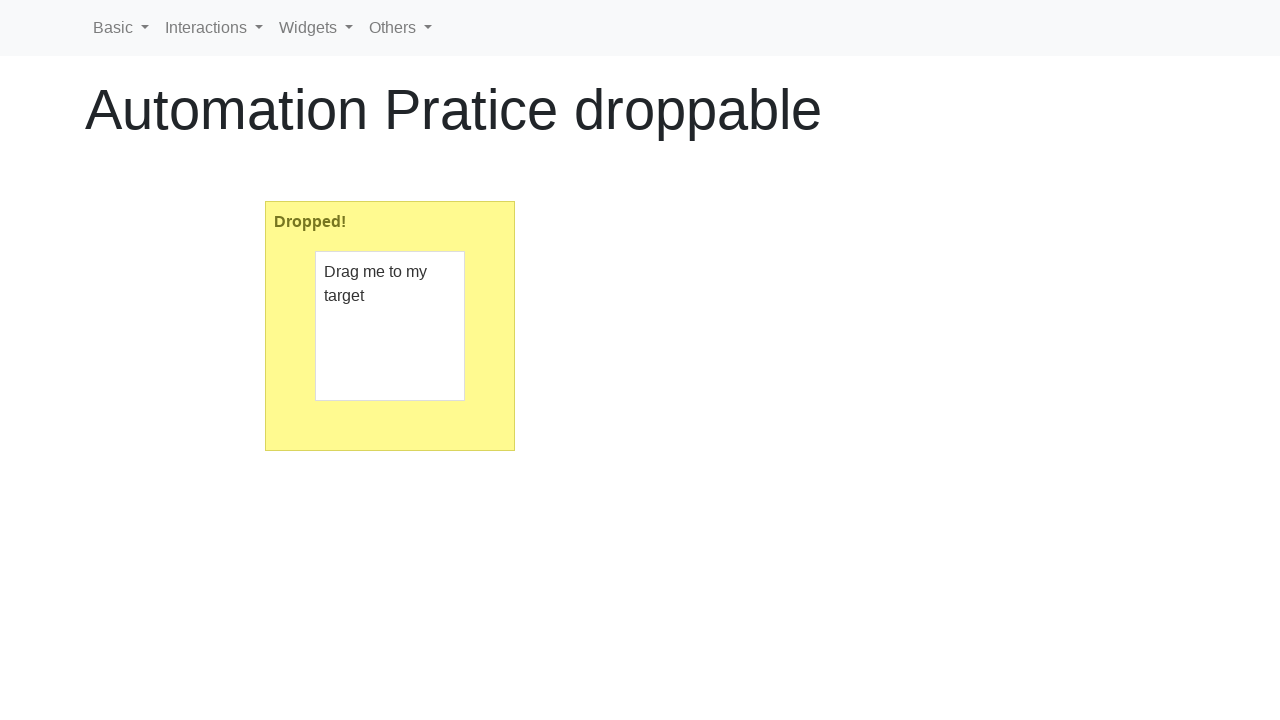

Verified drop was successful - droppable element displays 'Dropped!'
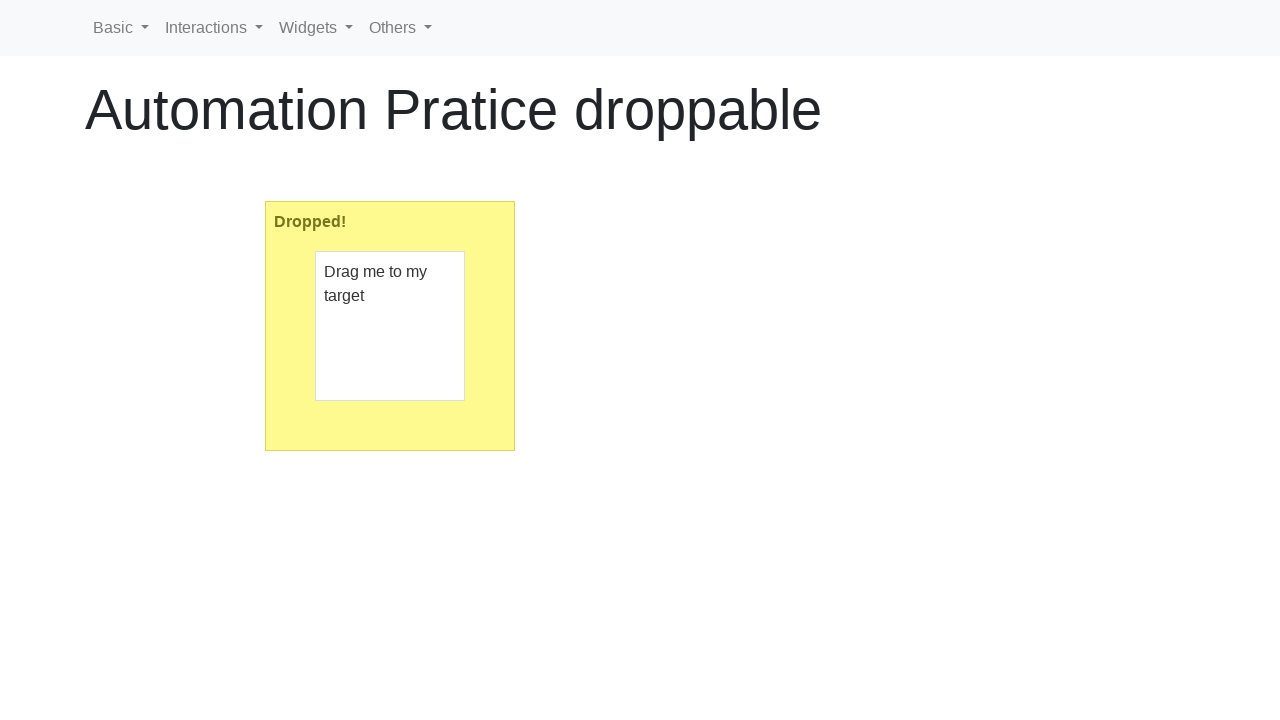

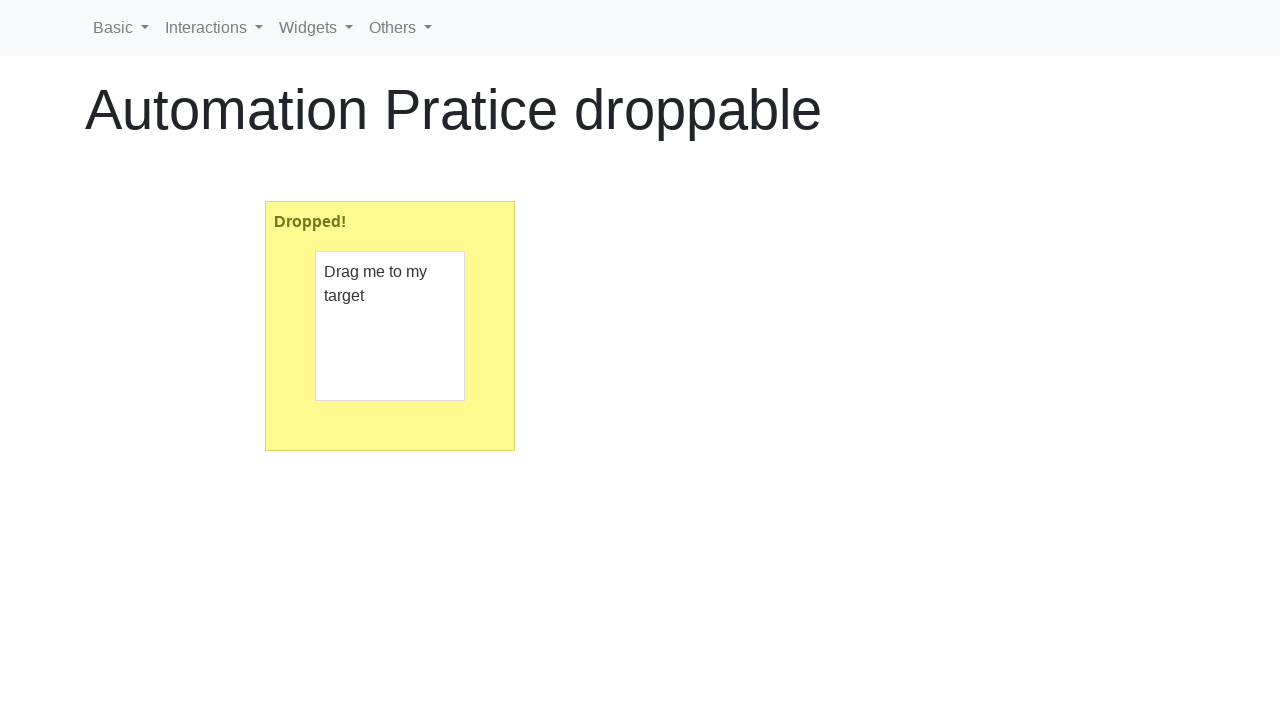